Navigates to a Sudoku puzzle page, extracts the grid structure, and demonstrates filling in cells with sample values

Starting URL: https://www.livesudoku.com/en/sudoku/evil/

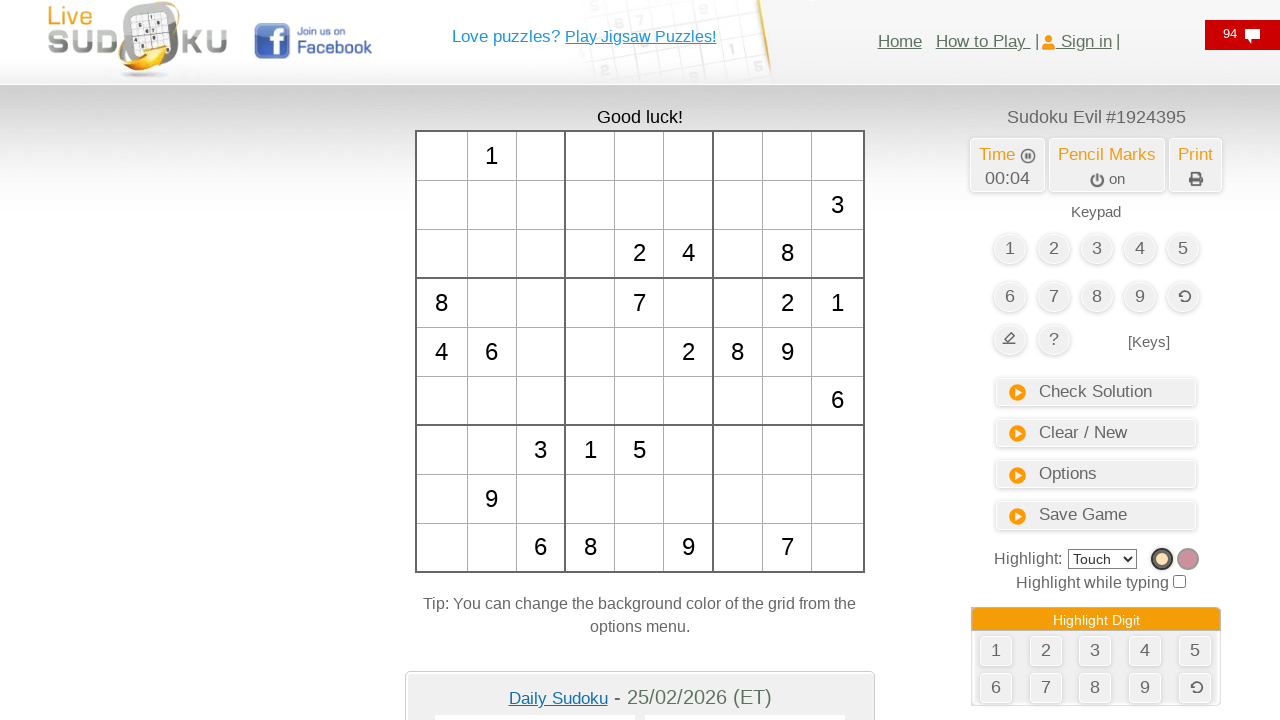

Sudoku grid loaded and playarea selector found
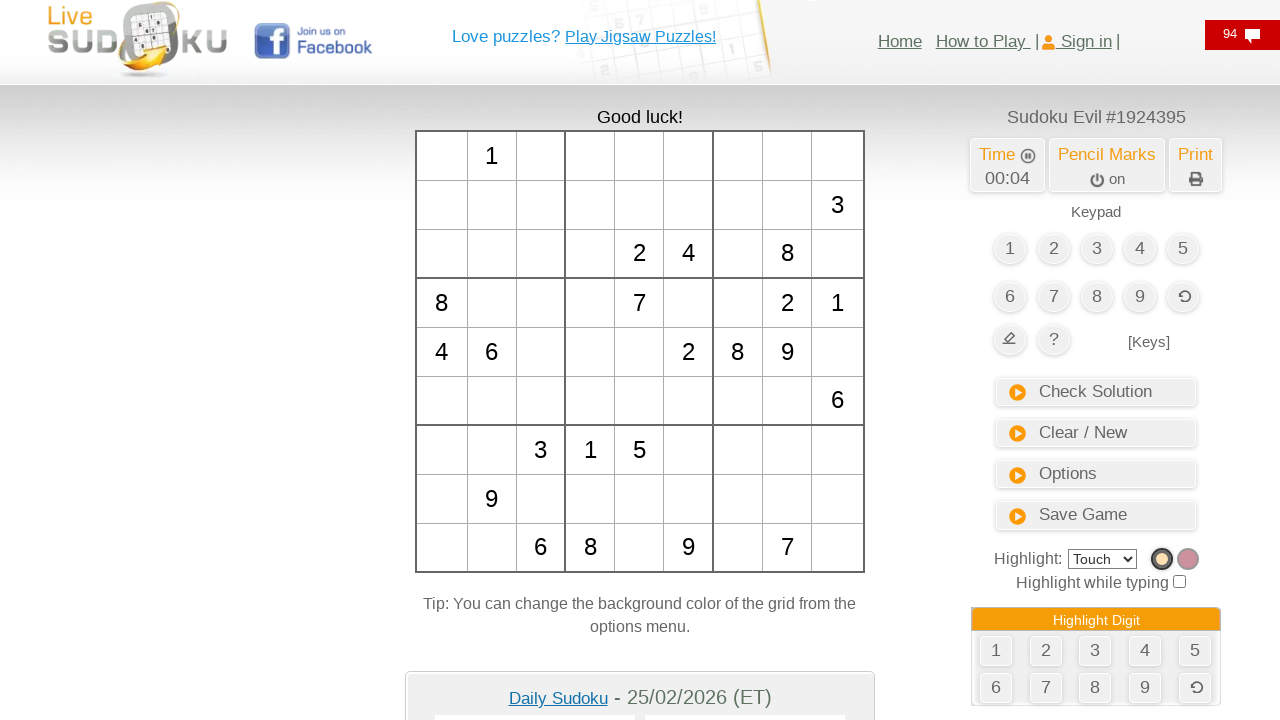

Retrieved all cells from the Sudoku grid
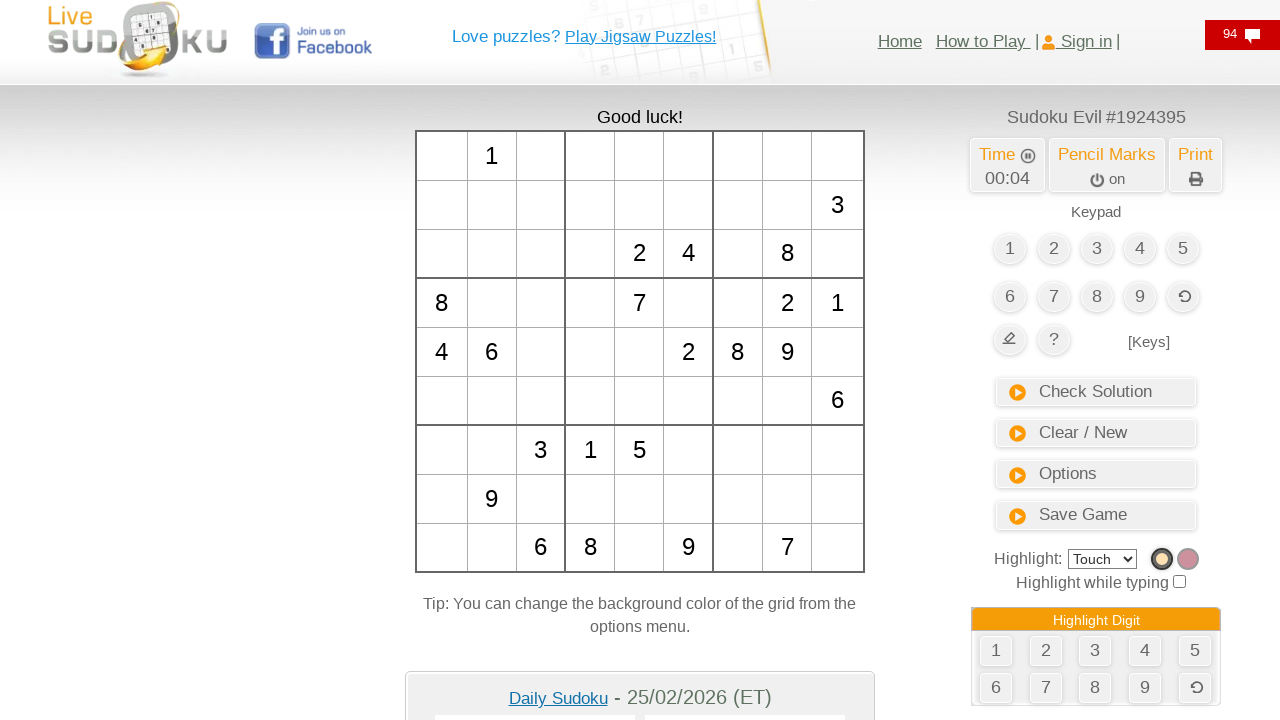

Identified 58 empty cells in the grid
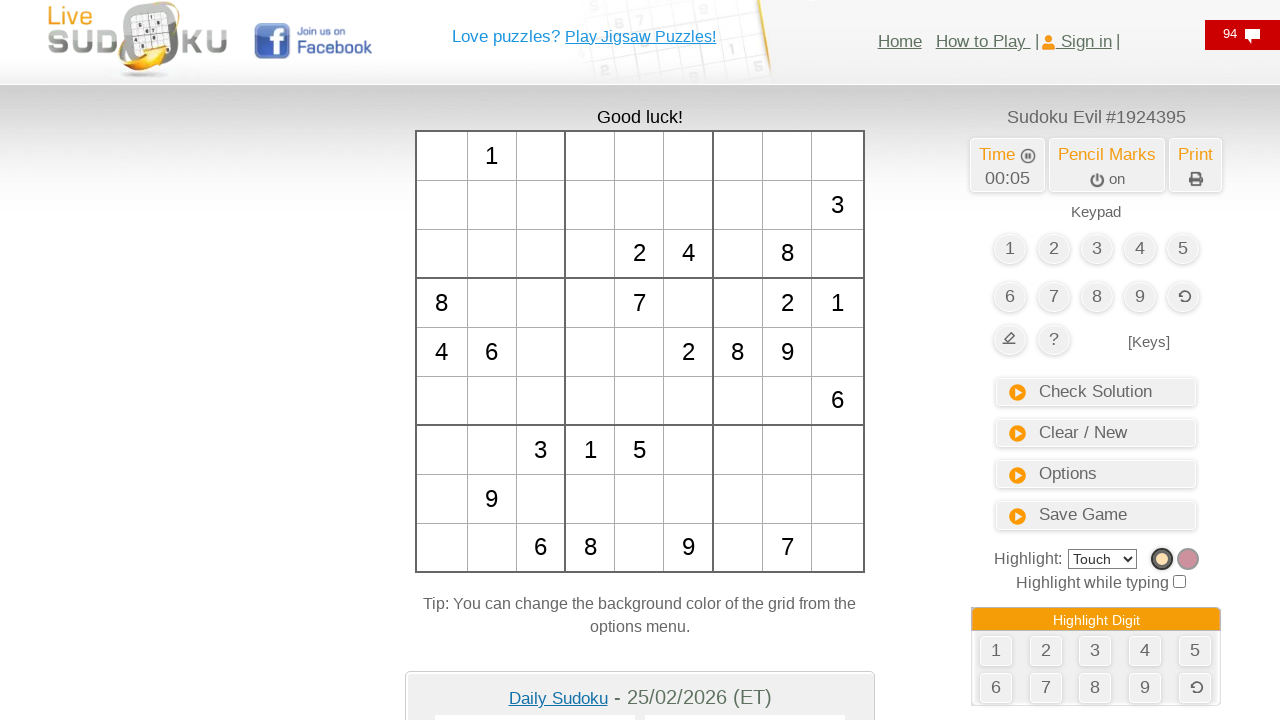

Clicked on cell 0 at (442, 156) on #td0
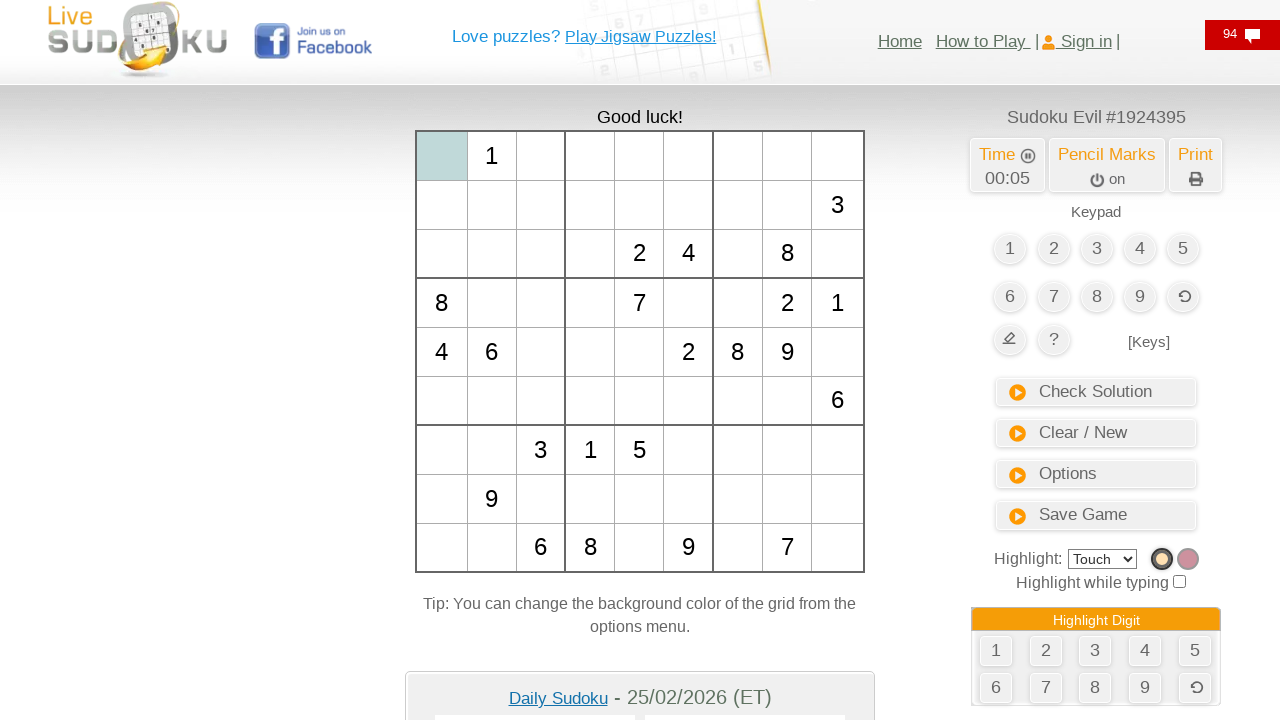

Entered value '1' into cell 0
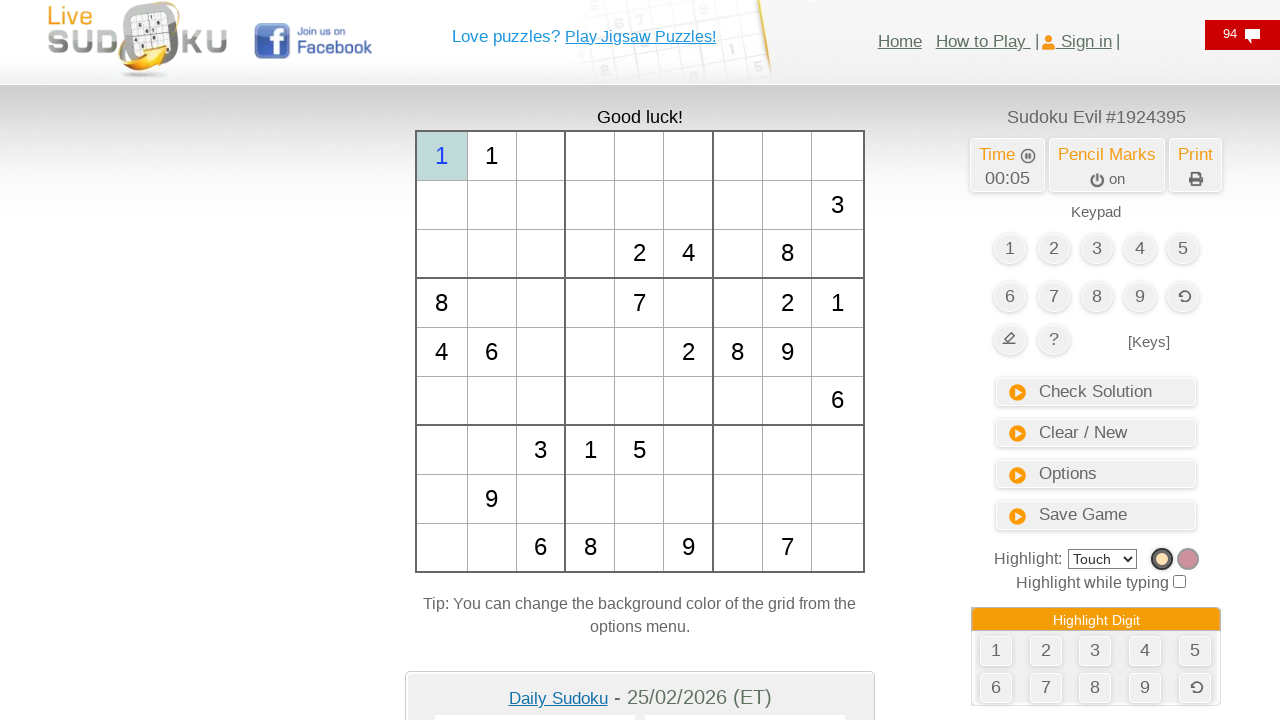

Waited 100ms before next cell entry
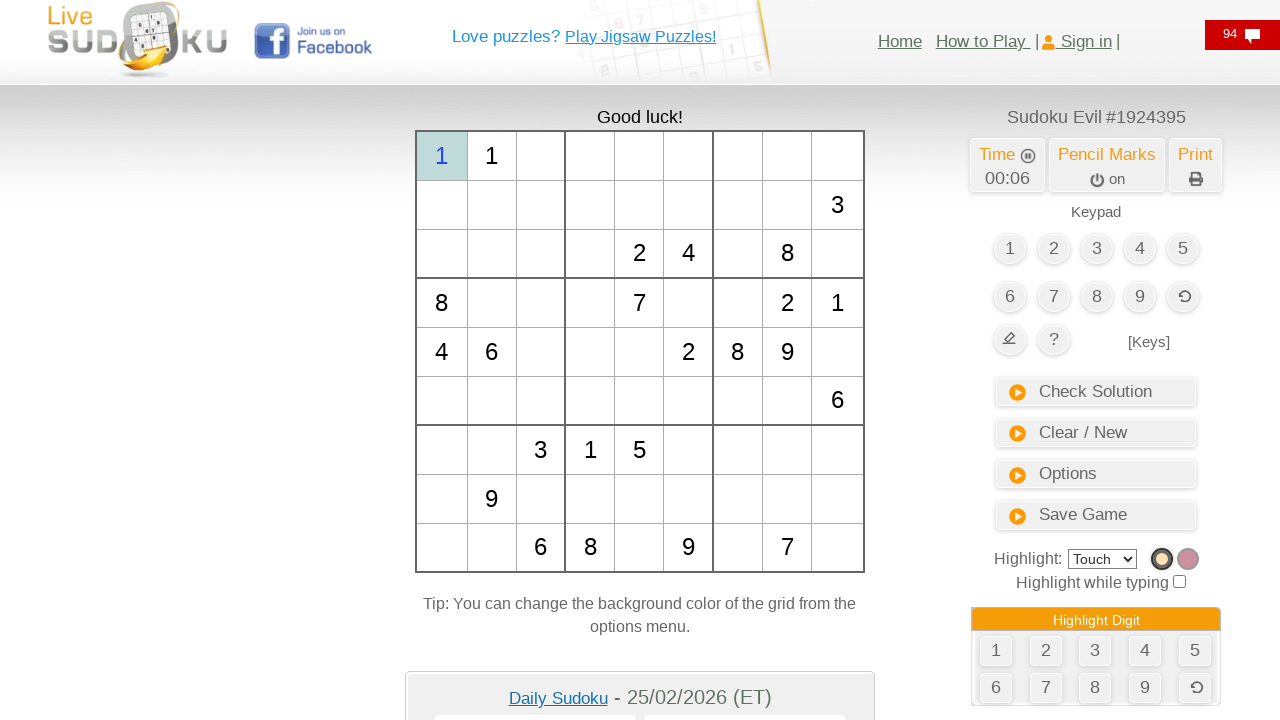

Clicked on cell 2 at (540, 156) on #td2
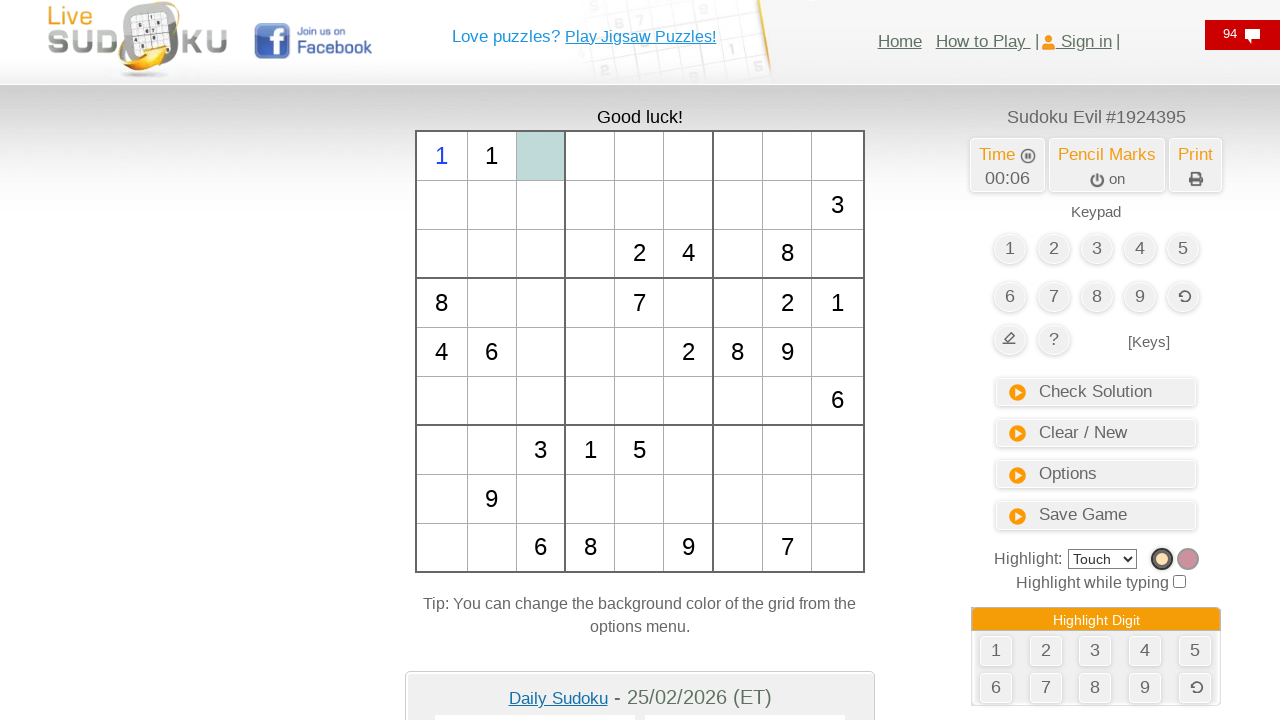

Entered value '2' into cell 2
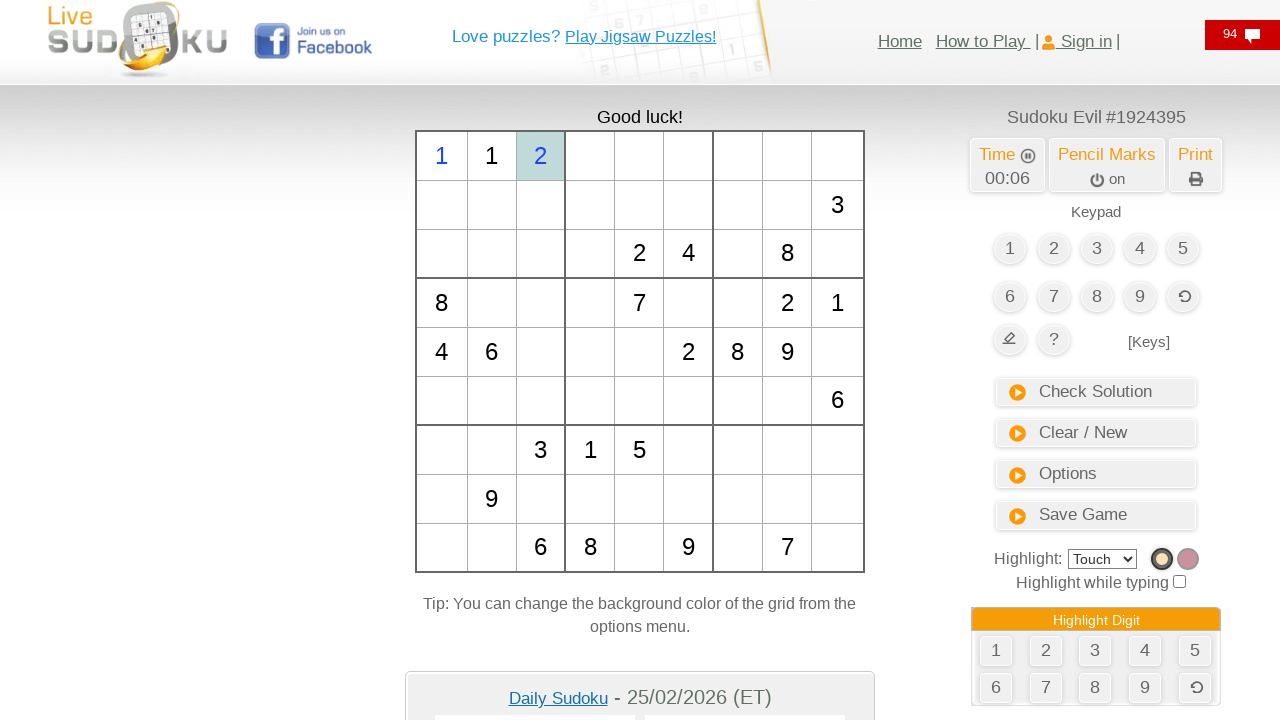

Waited 100ms before next cell entry
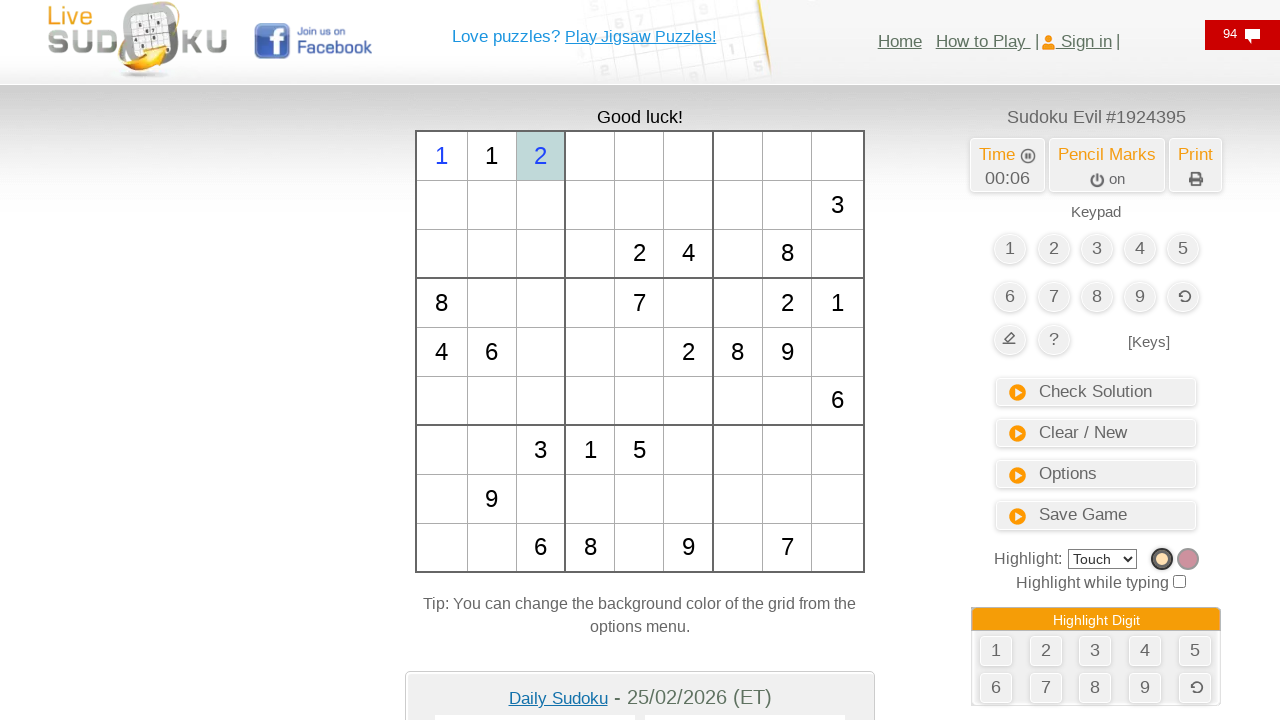

Clicked on cell 3 at (590, 156) on #td3
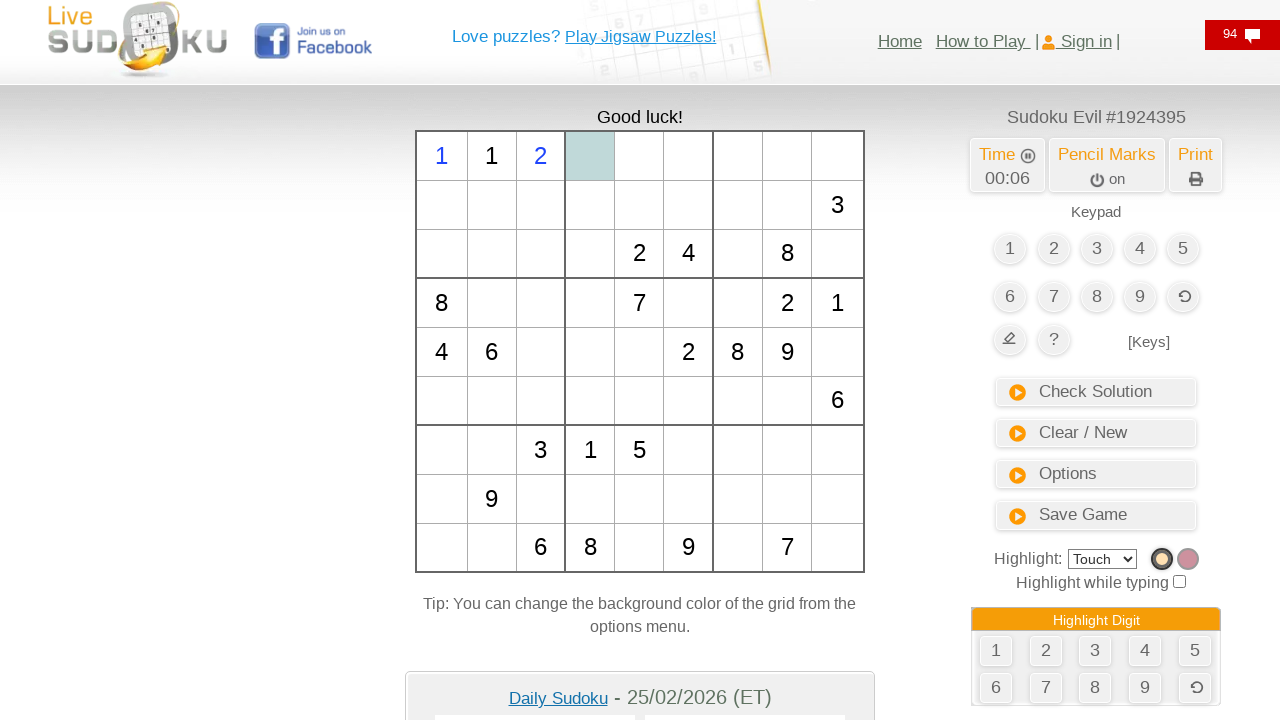

Entered value '3' into cell 3
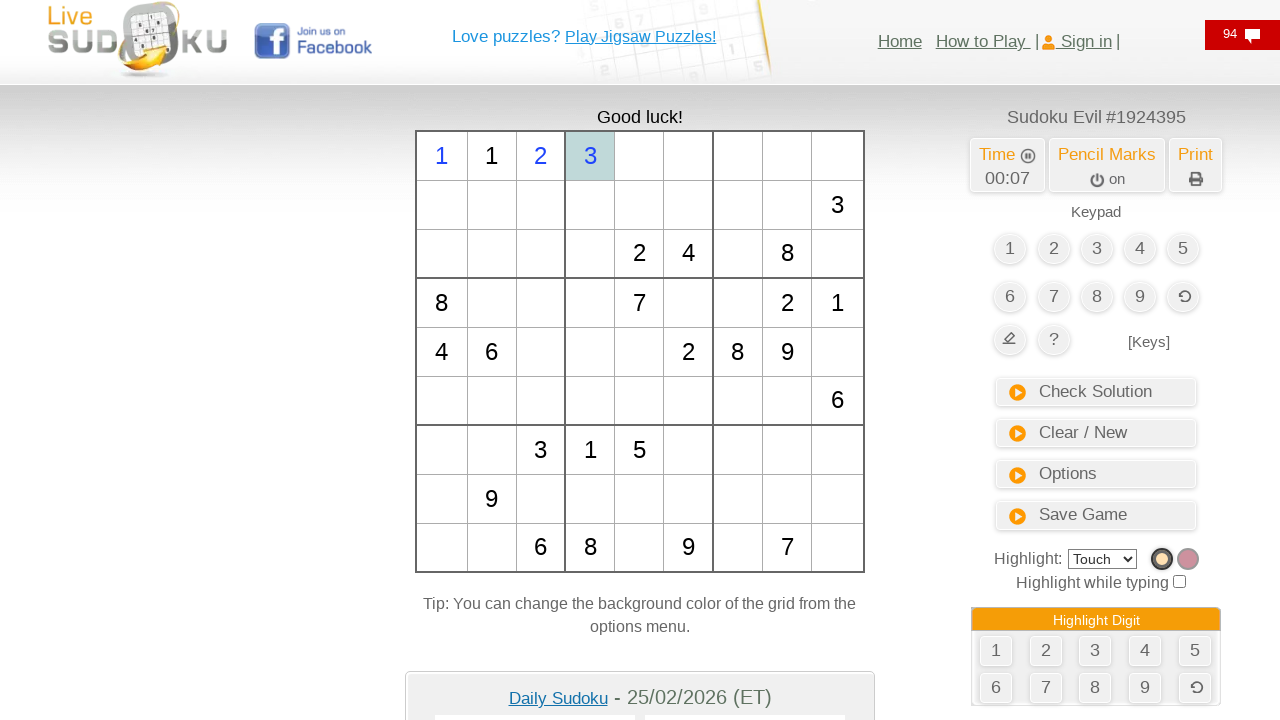

Waited 100ms before next cell entry
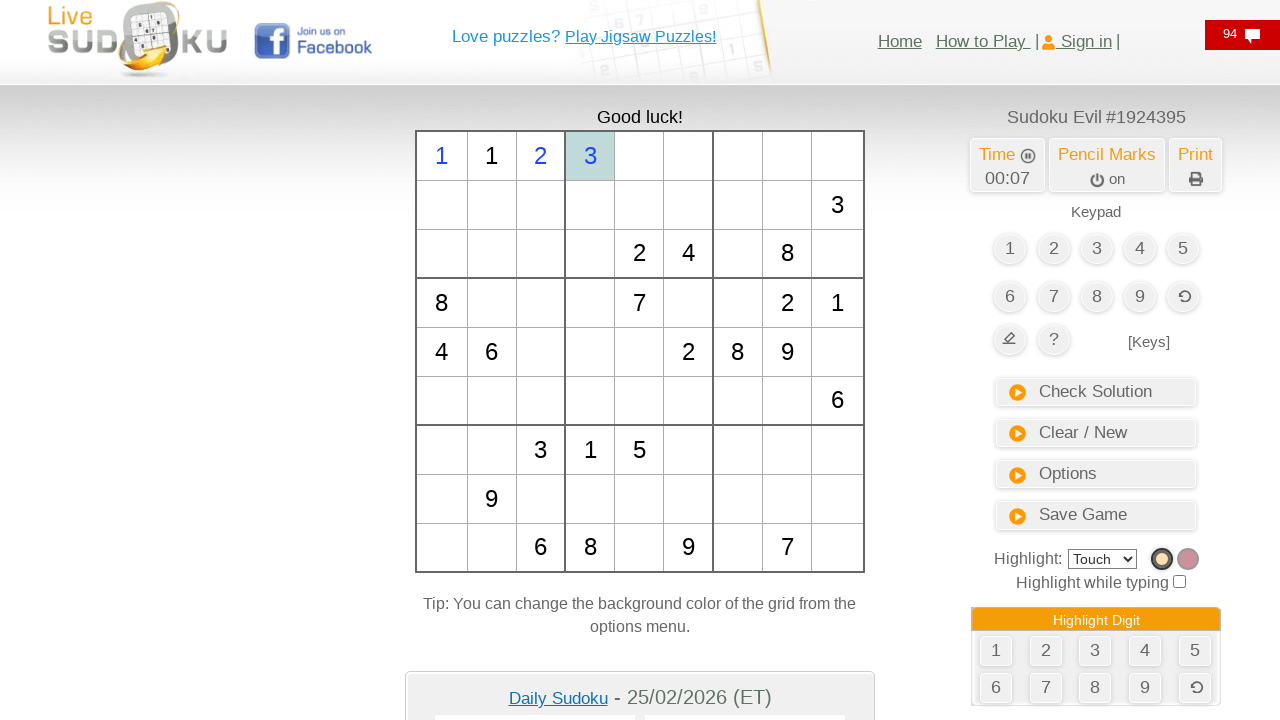

Clicked on cell 4 at (639, 156) on #td4
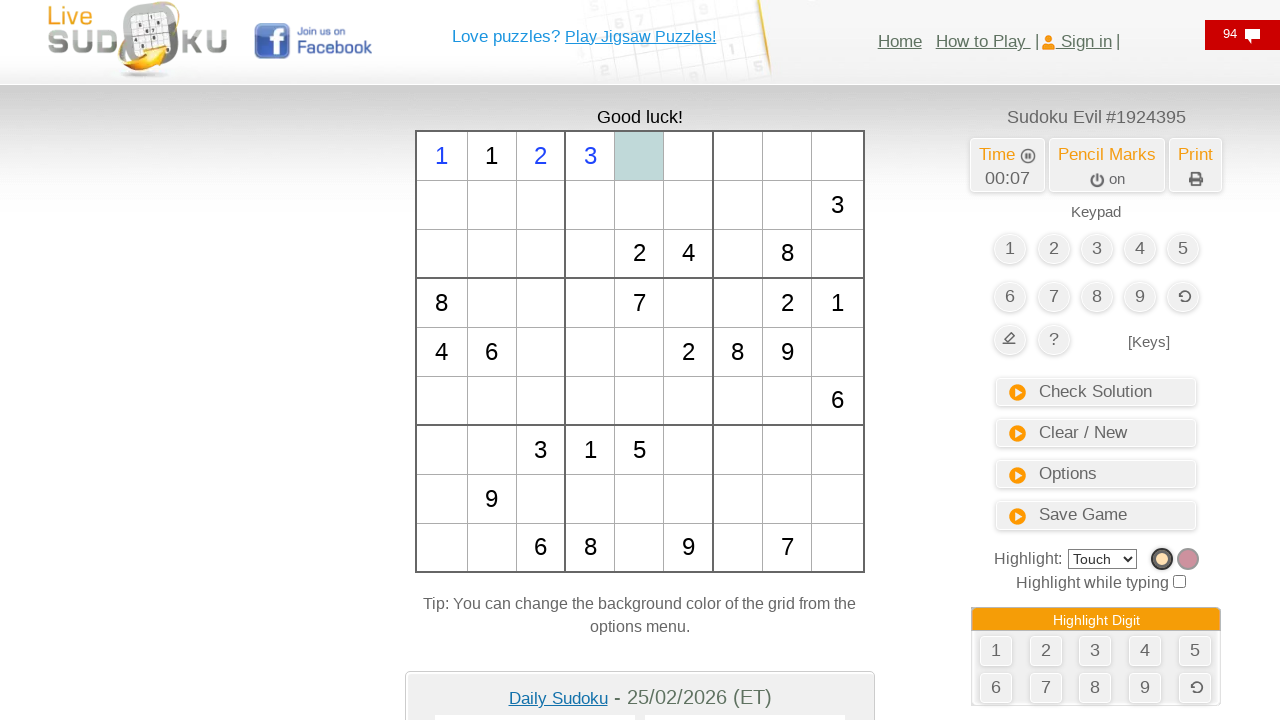

Entered value '4' into cell 4
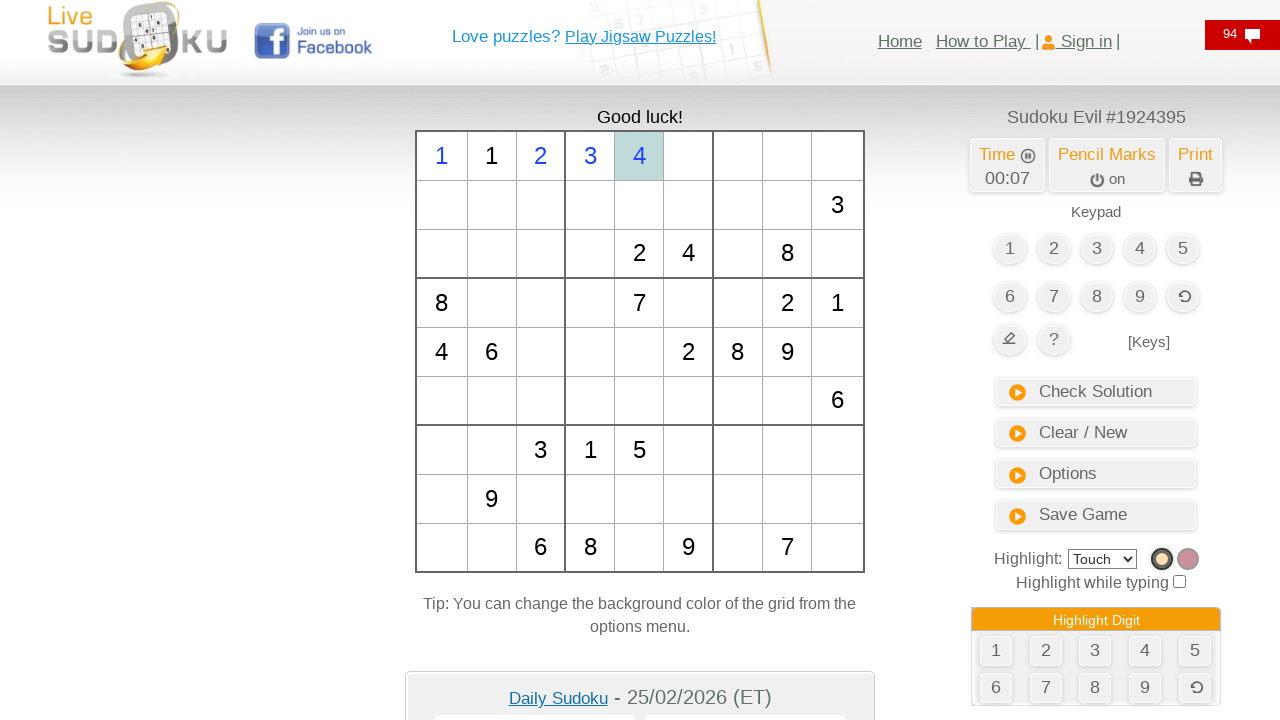

Waited 100ms before next cell entry
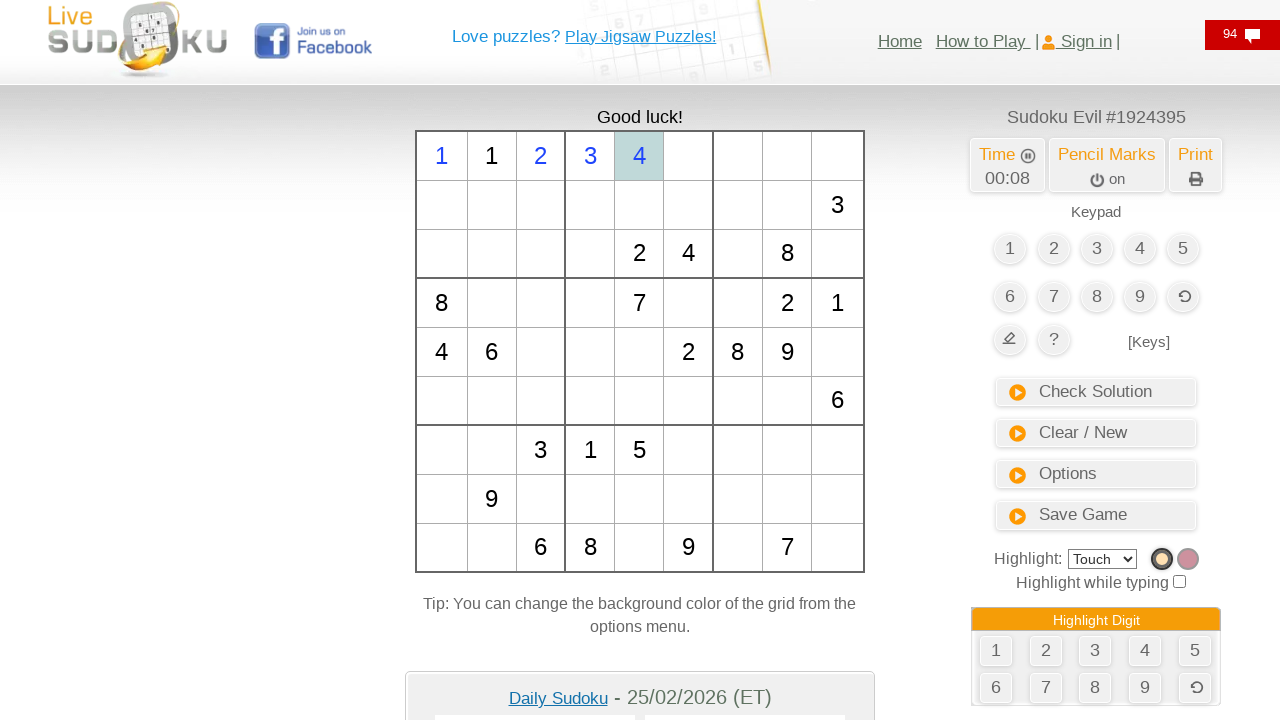

Clicked on cell 5 at (688, 156) on #td5
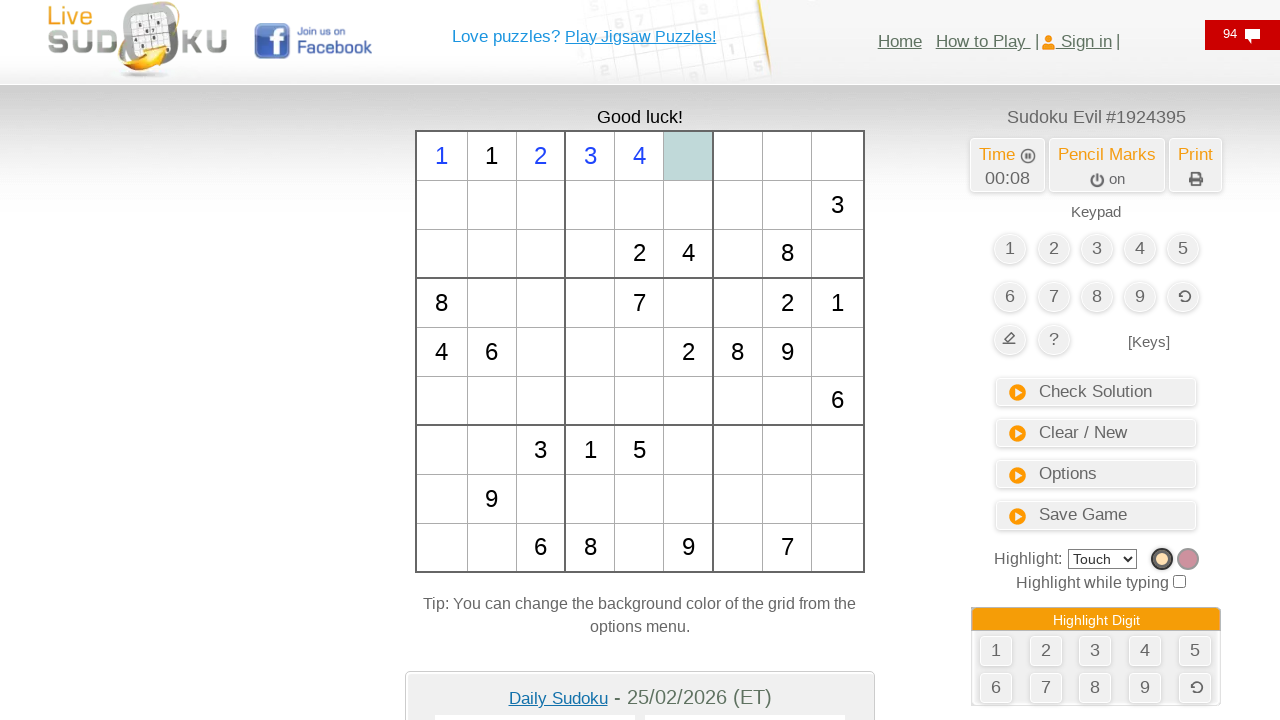

Entered value '5' into cell 5
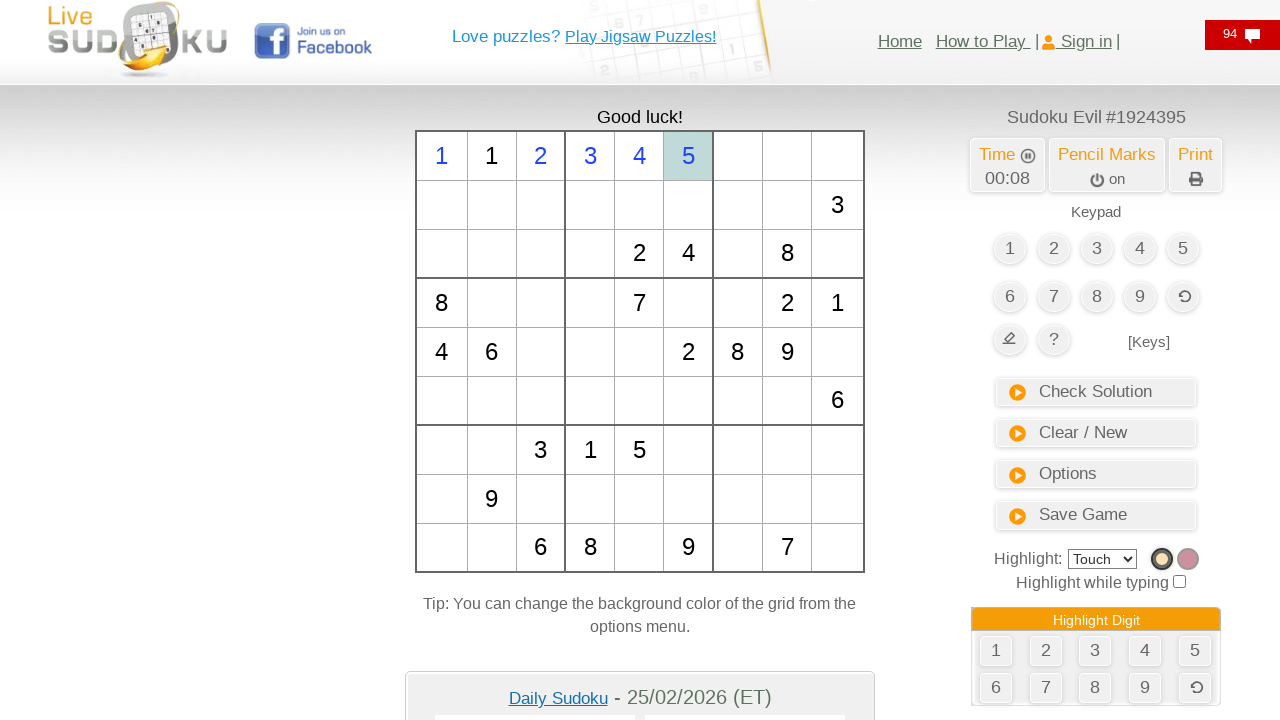

Waited 100ms before next cell entry
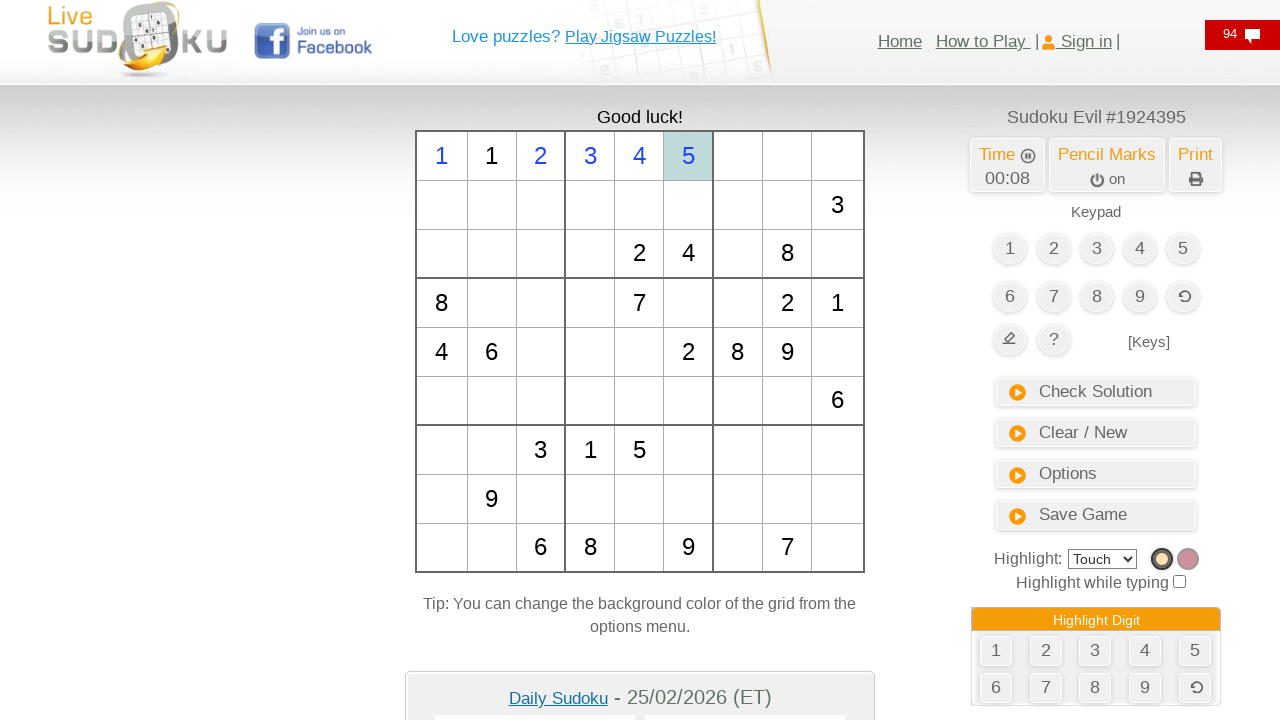

Waited 1000ms to observe all filled cells on the grid
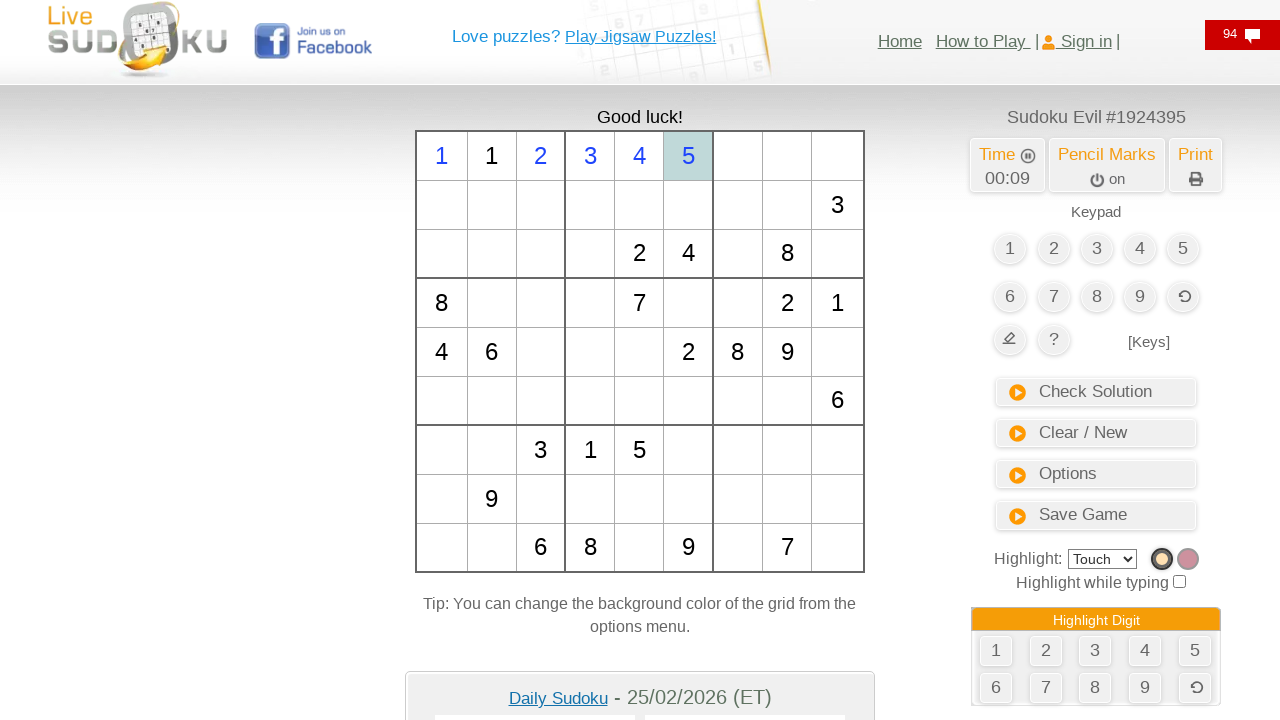

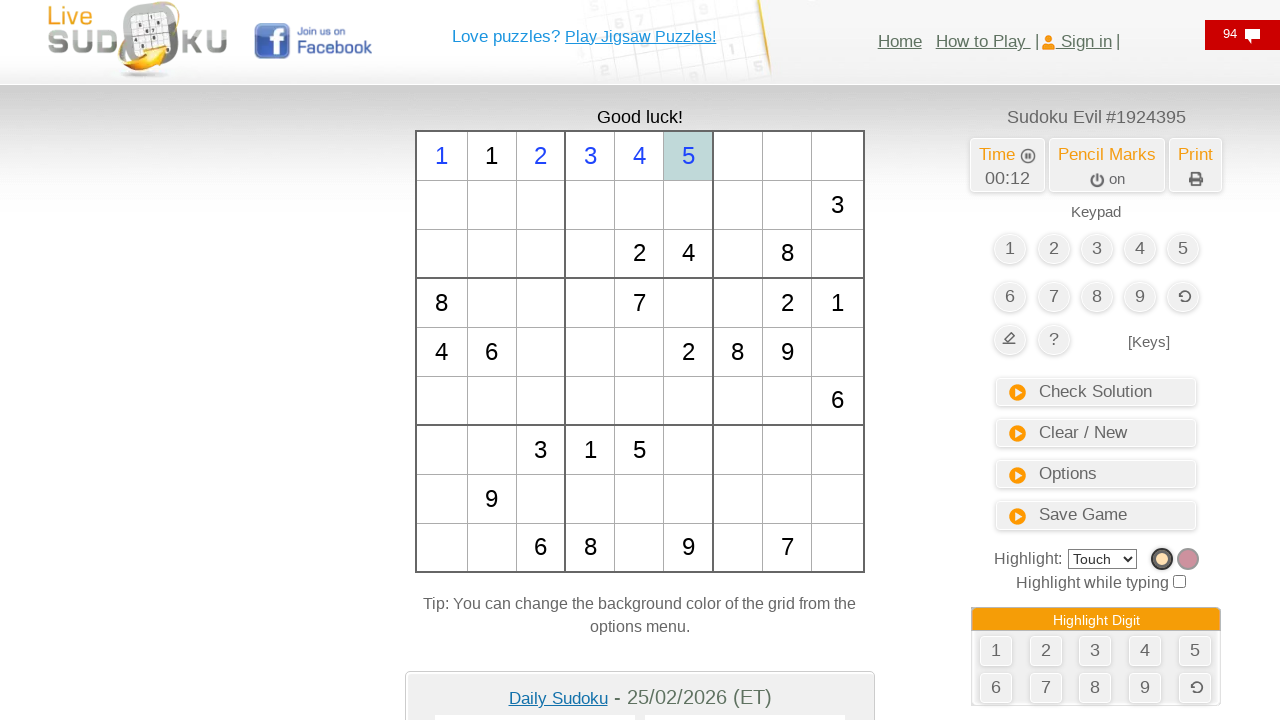